Tests drag-and-drop functionality on the jQuery UI demo page by switching to an iframe and dragging a draggable element onto a droppable target.

Starting URL: https://jqueryui.com/droppable/

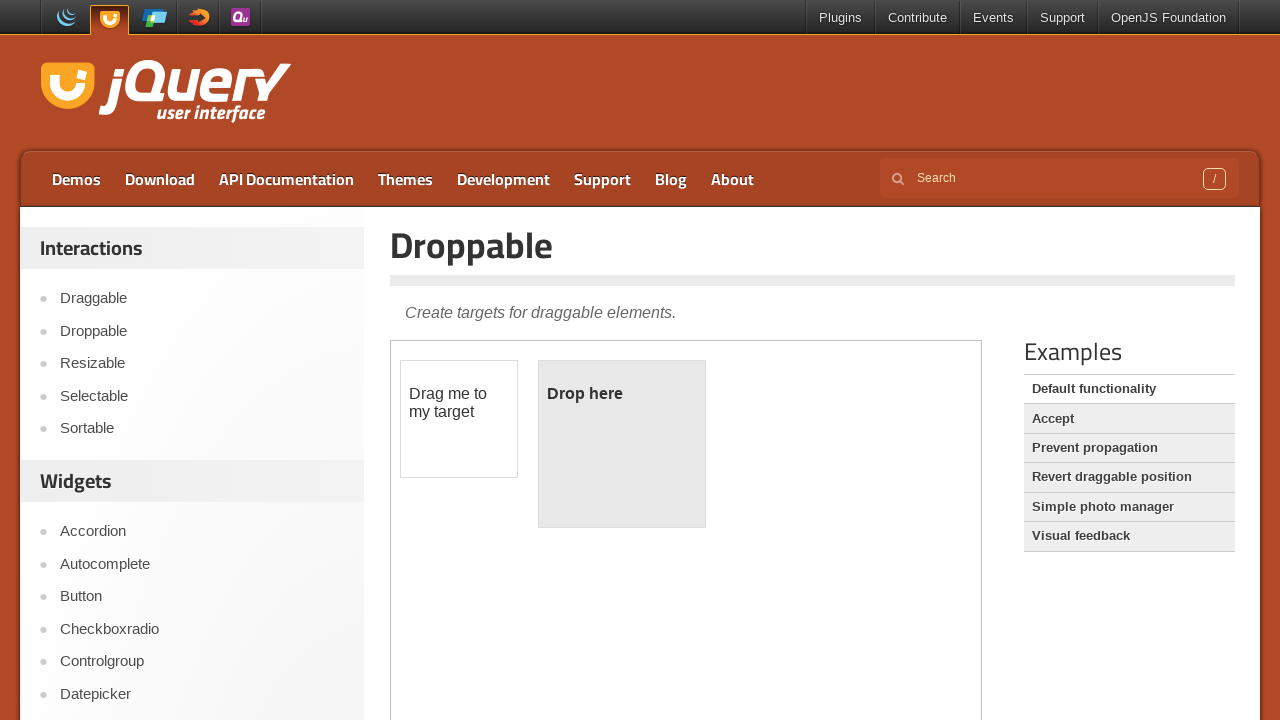

Located the demo iframe on the jQuery UI droppable page
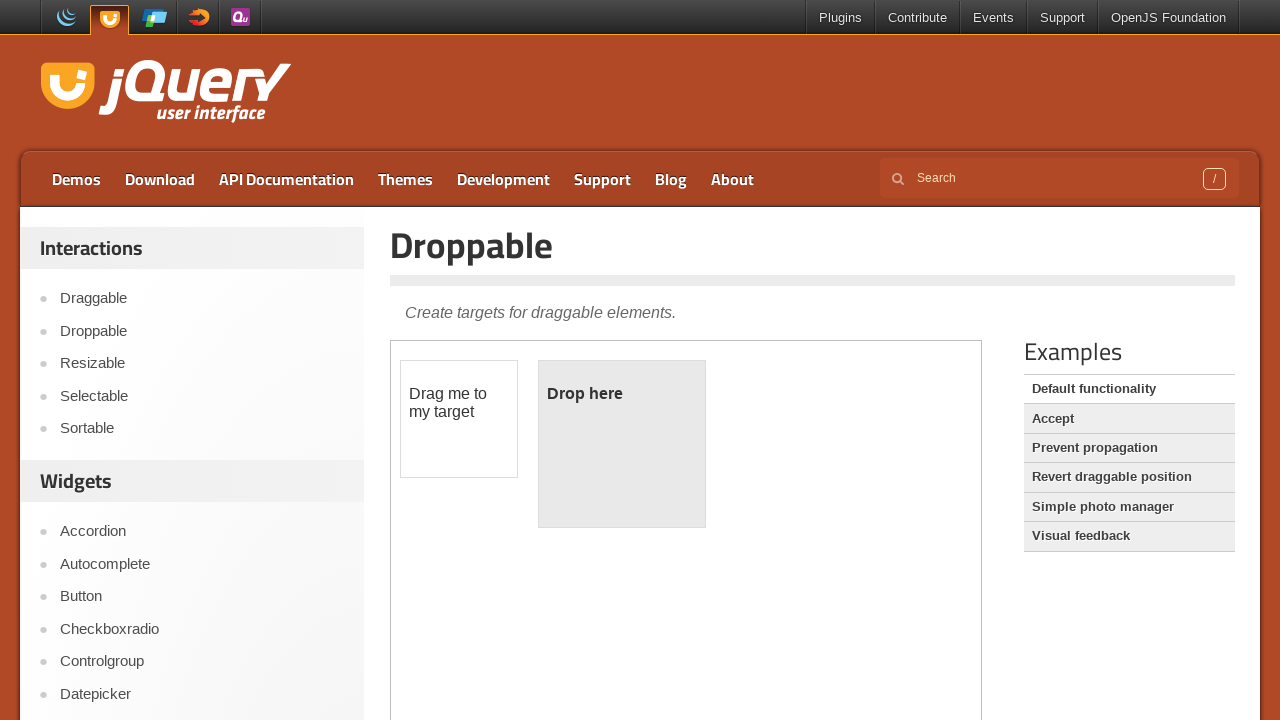

Clicked on the draggable element at (459, 419) on iframe.demo-frame >> internal:control=enter-frame >> #draggable
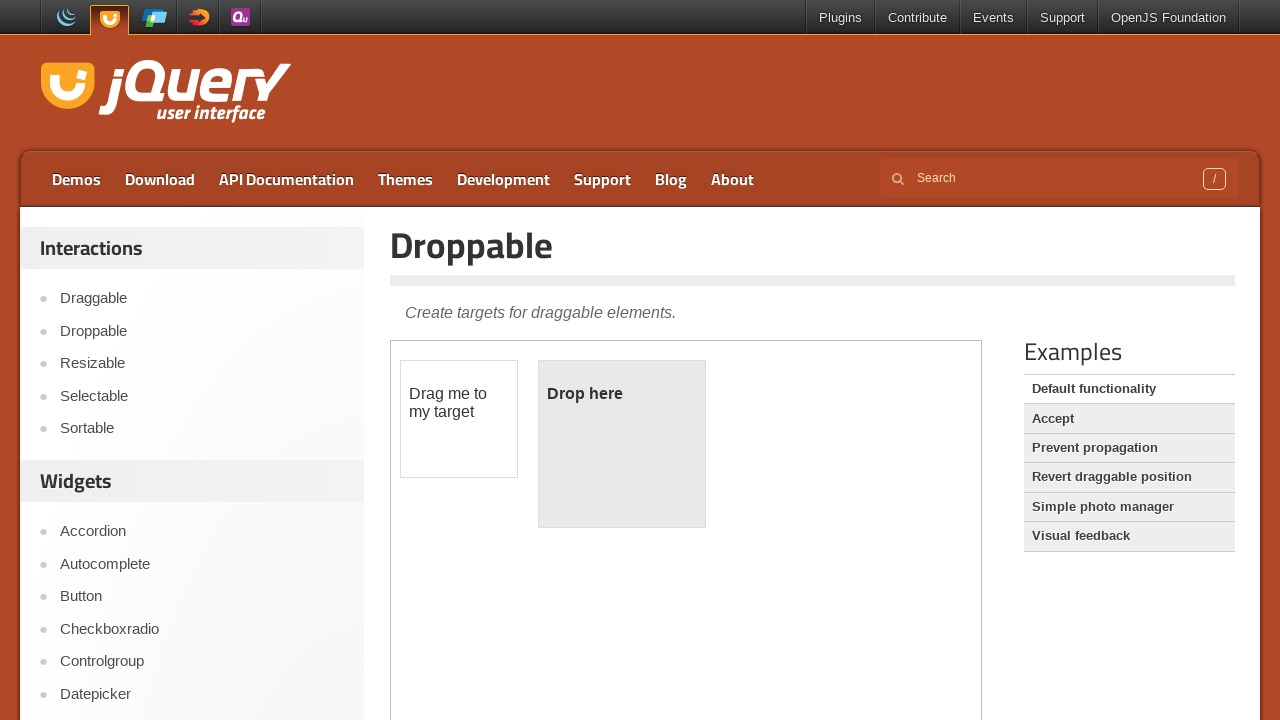

Located the source draggable element
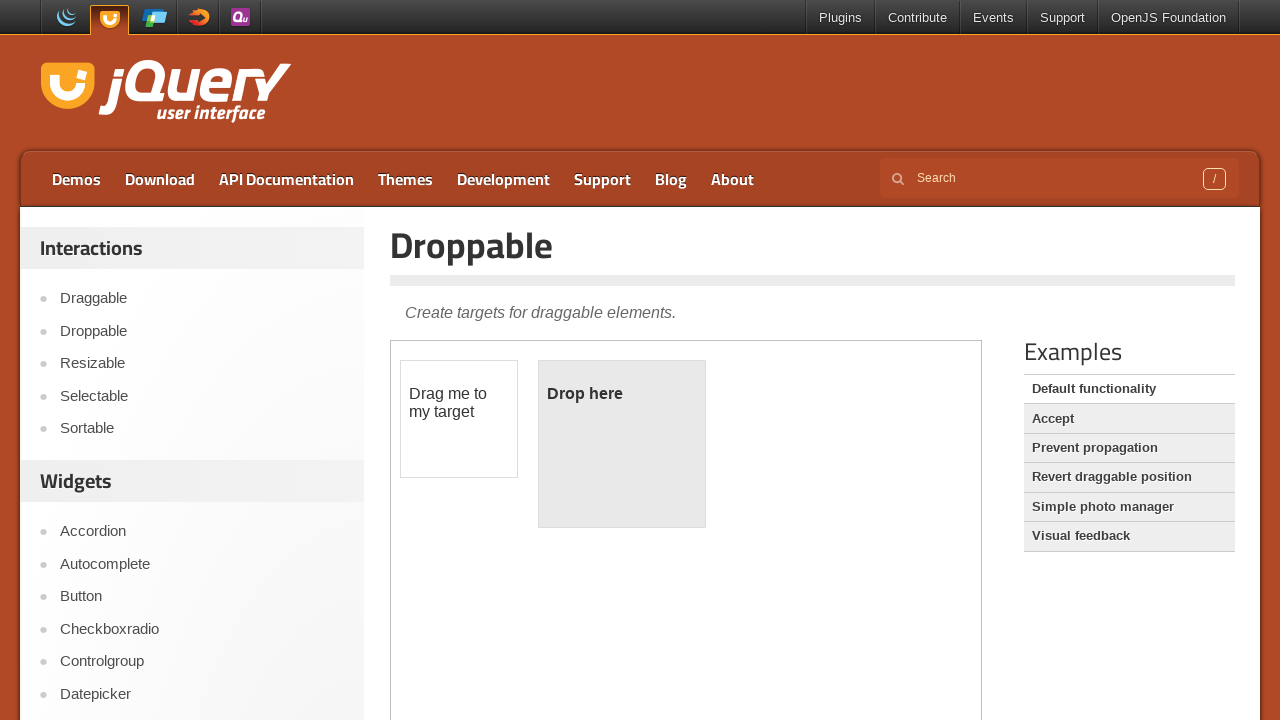

Located the target droppable element
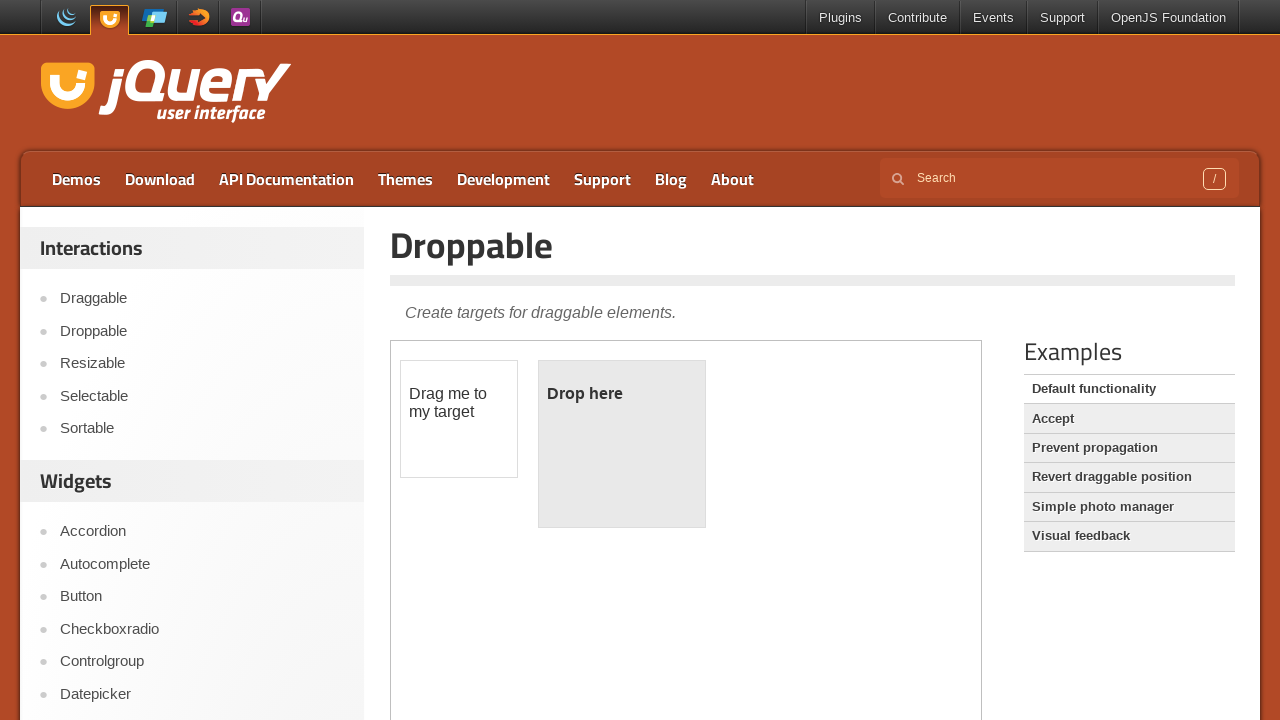

Retrieved bounding box of draggable element
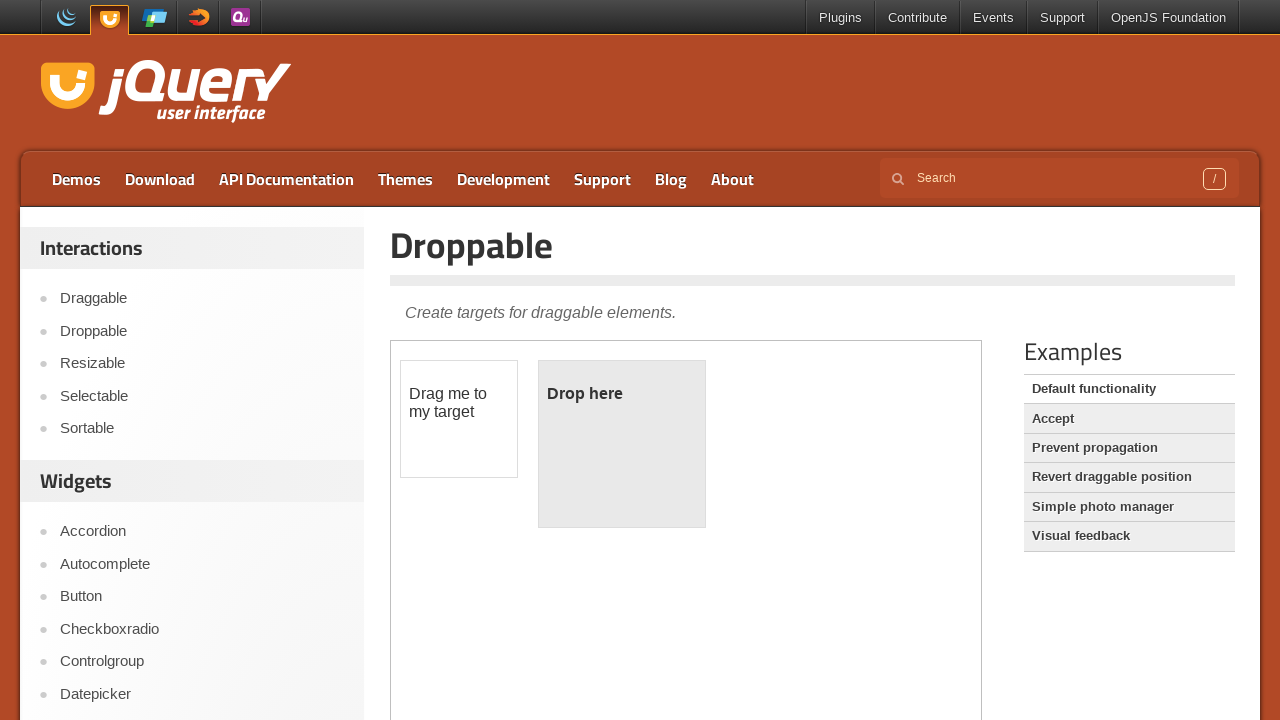

Retrieved bounding box of droppable element
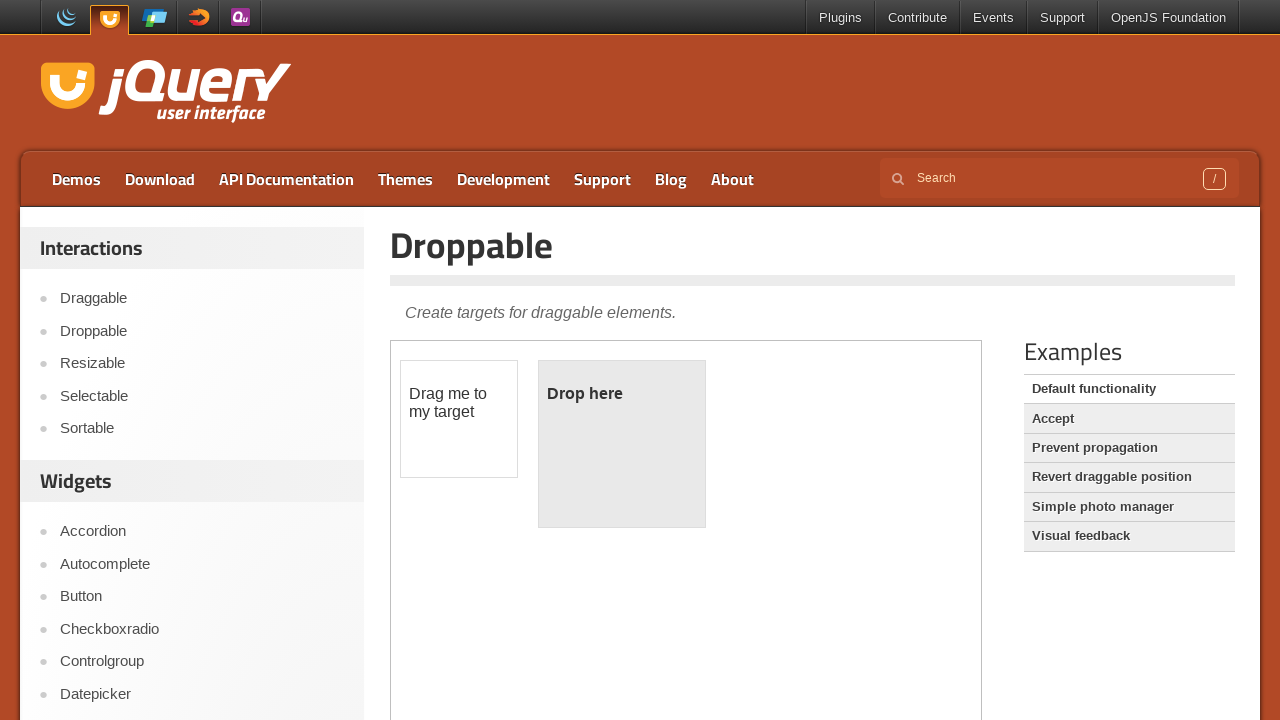

Moved mouse to center of draggable element at (459, 419)
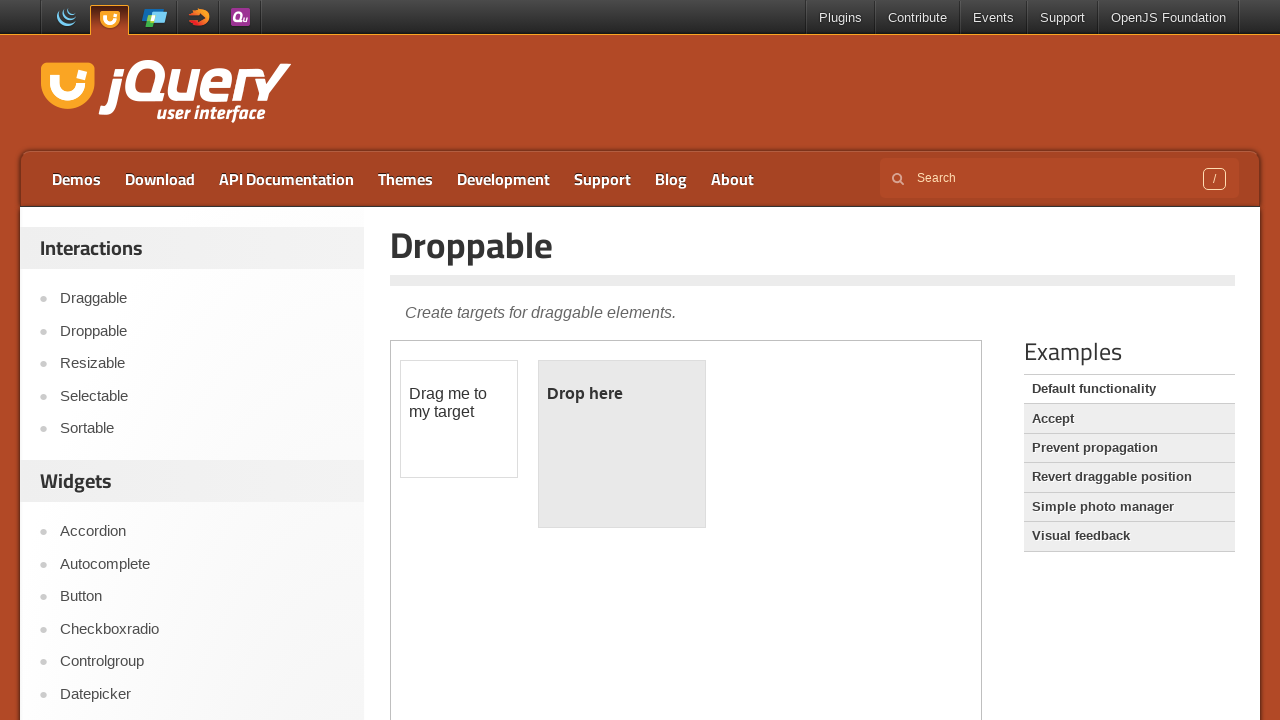

Pressed mouse button down to initiate drag at (459, 419)
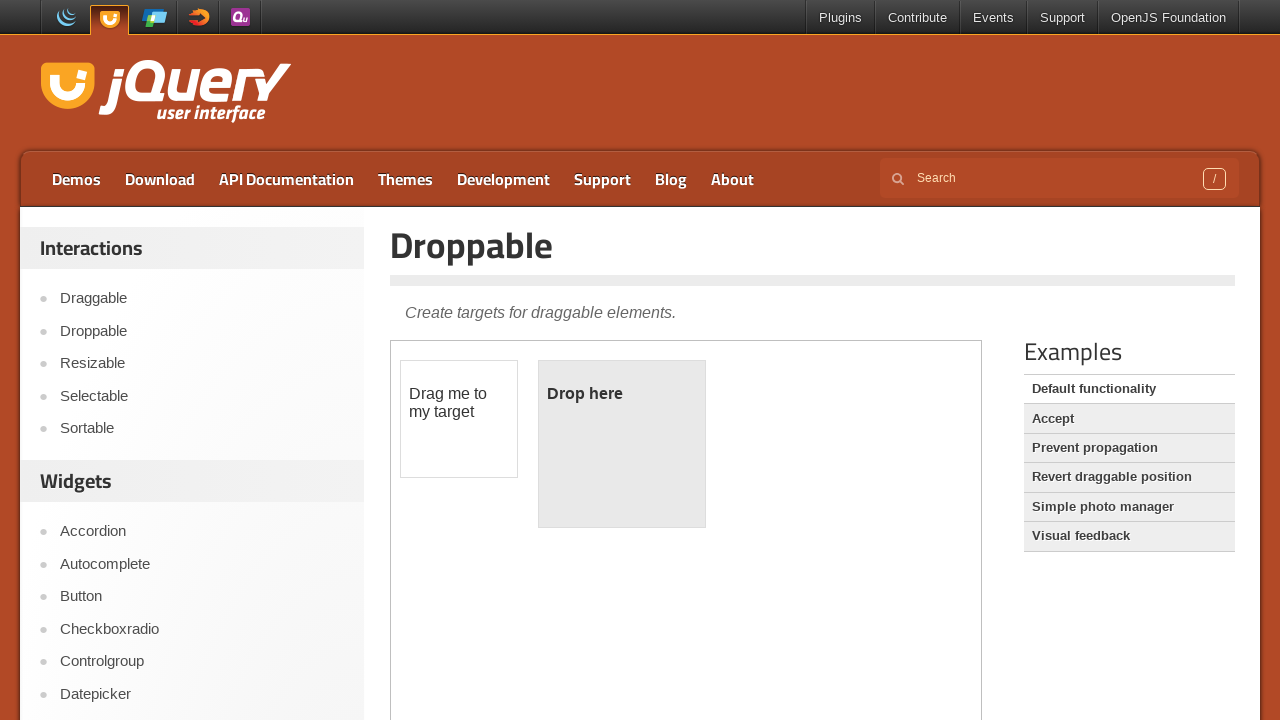

Dragged element to center of droppable target at (622, 444)
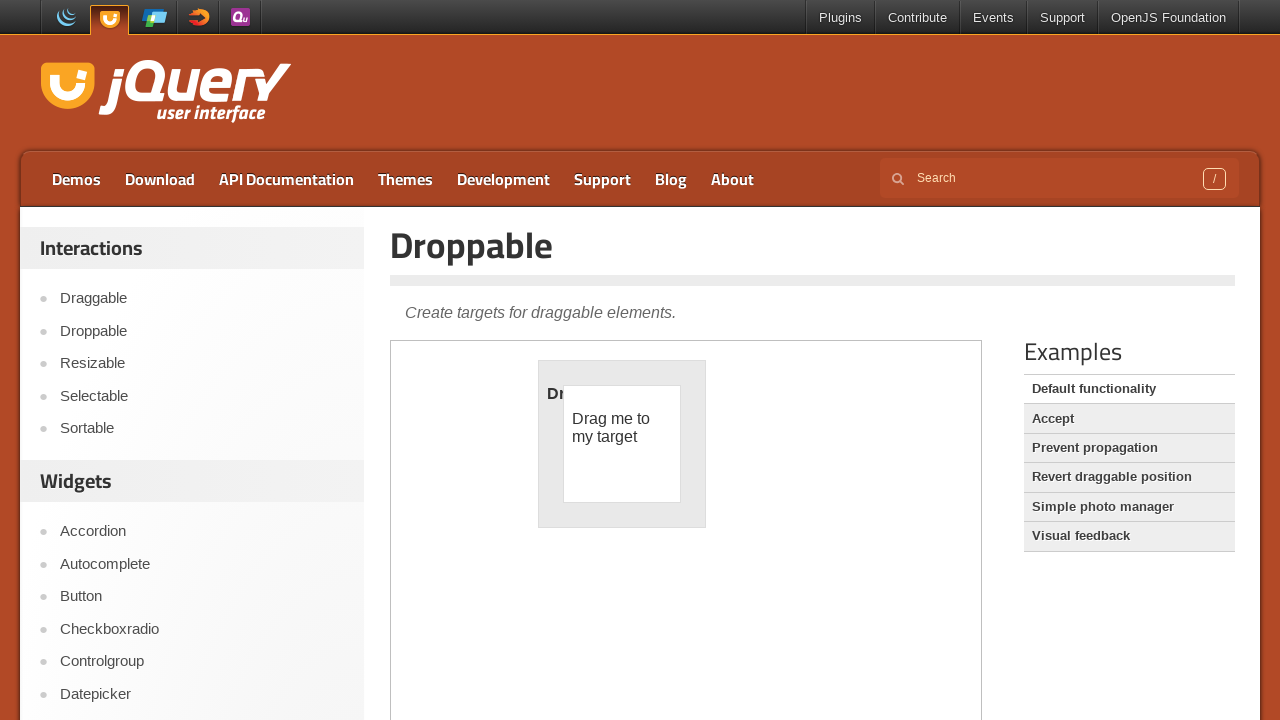

Released mouse button to complete drag-and-drop operation at (622, 444)
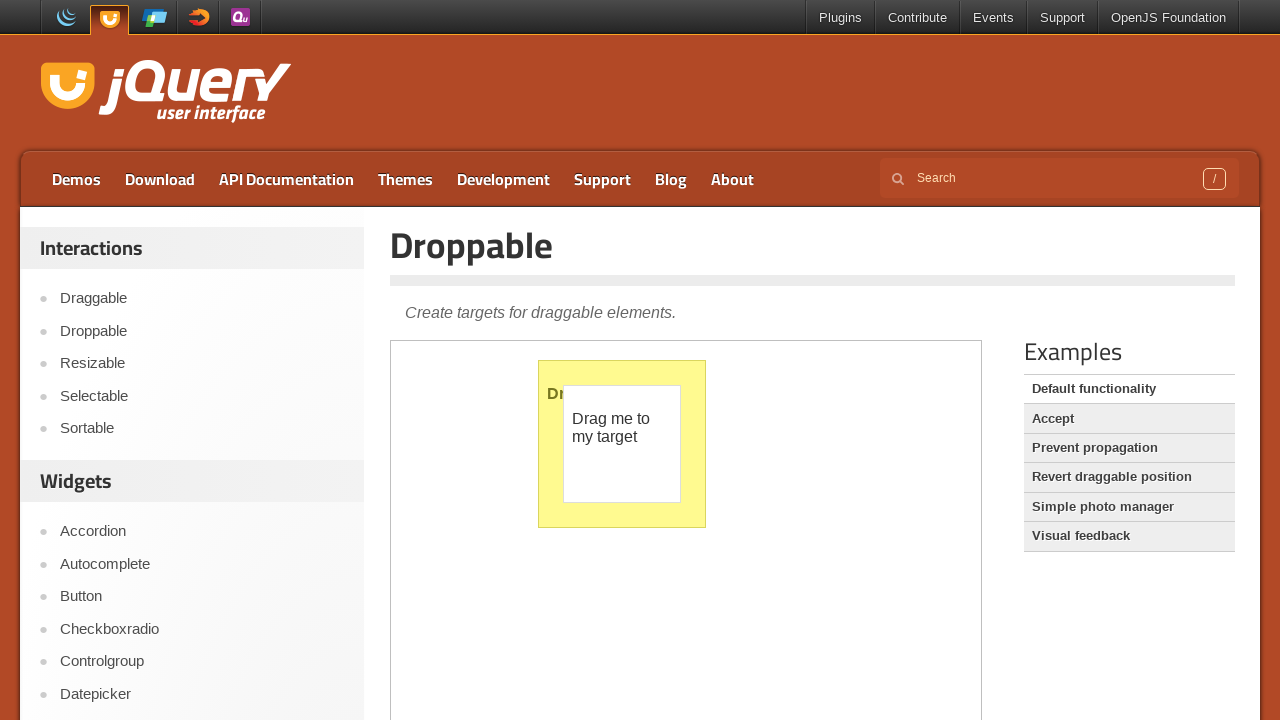

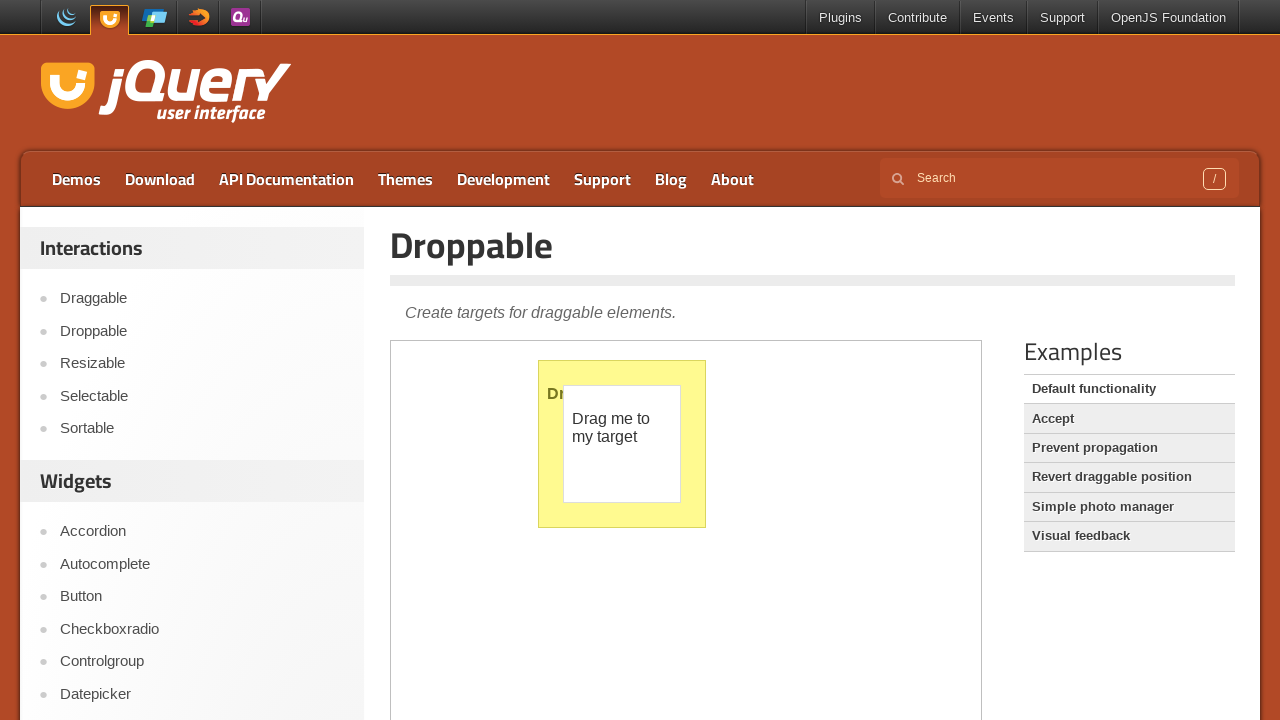